Tests drag and drop functionality on jQueryUI demo page by dragging an element and dropping it onto a target droppable area within an iframe.

Starting URL: https://jqueryui.com/droppable/

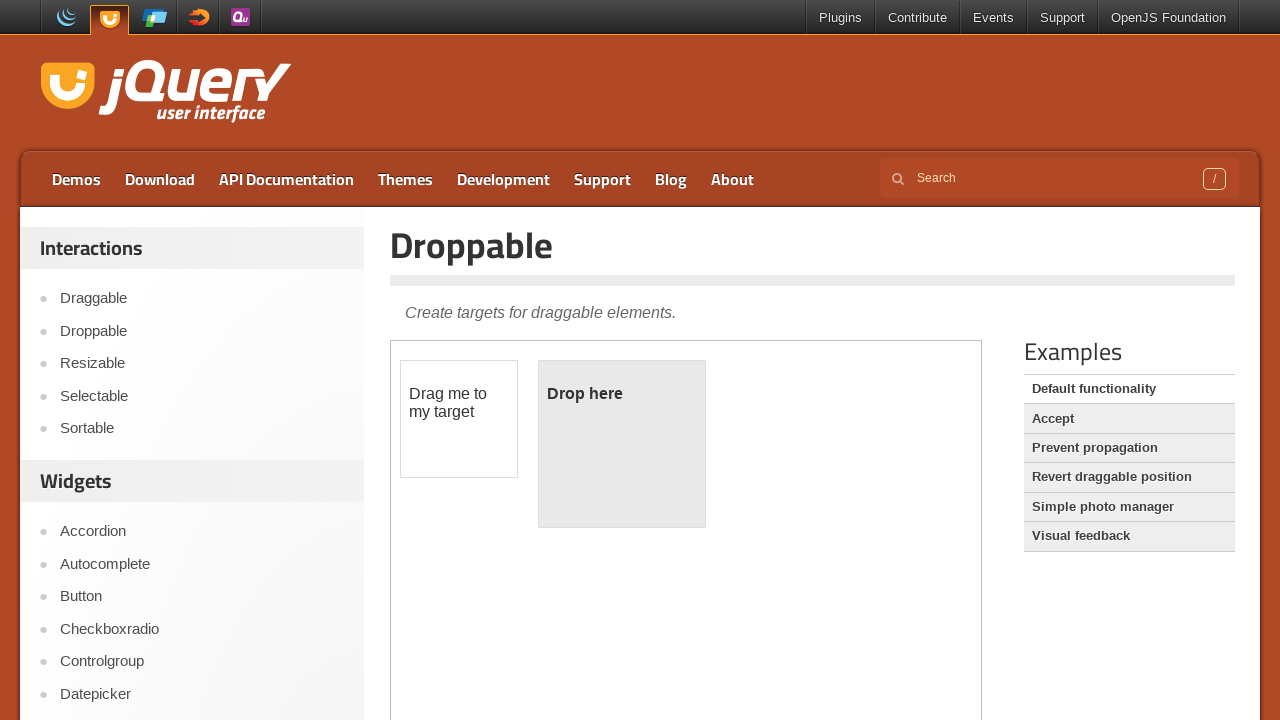

Located the demo iframe containing drag/drop elements
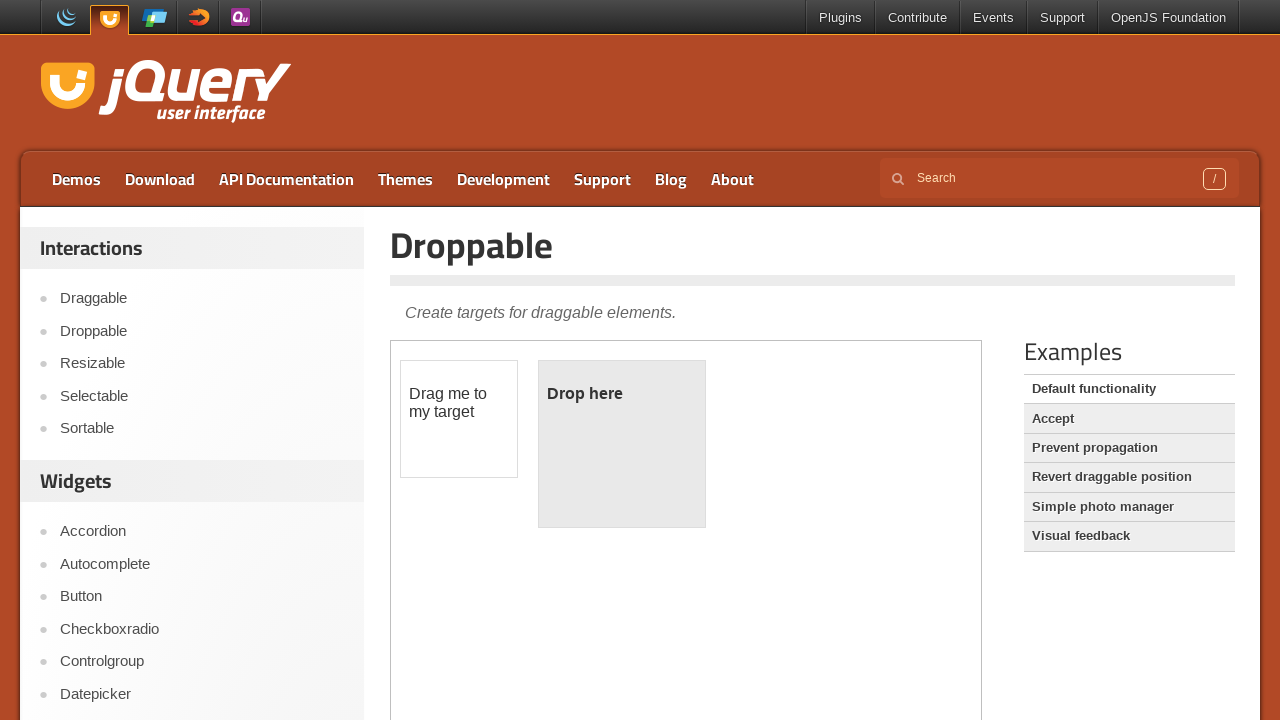

Located the draggable element within the iframe
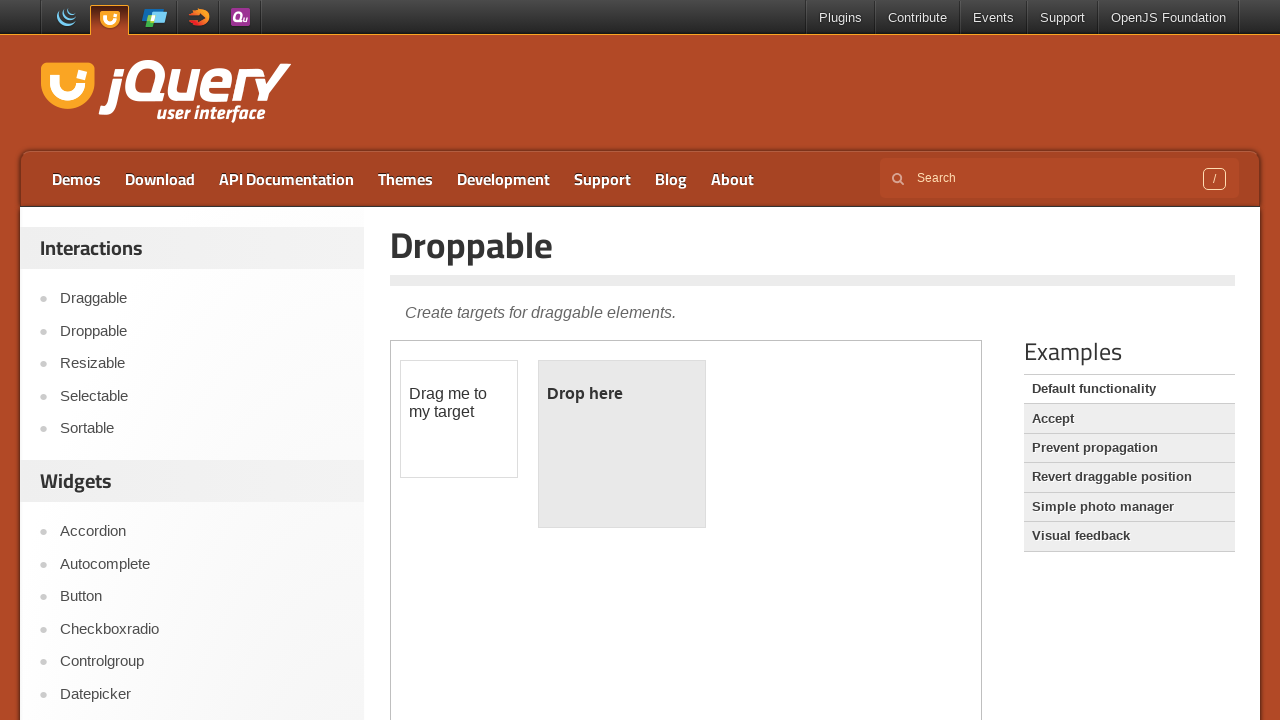

Located the droppable target area within the iframe
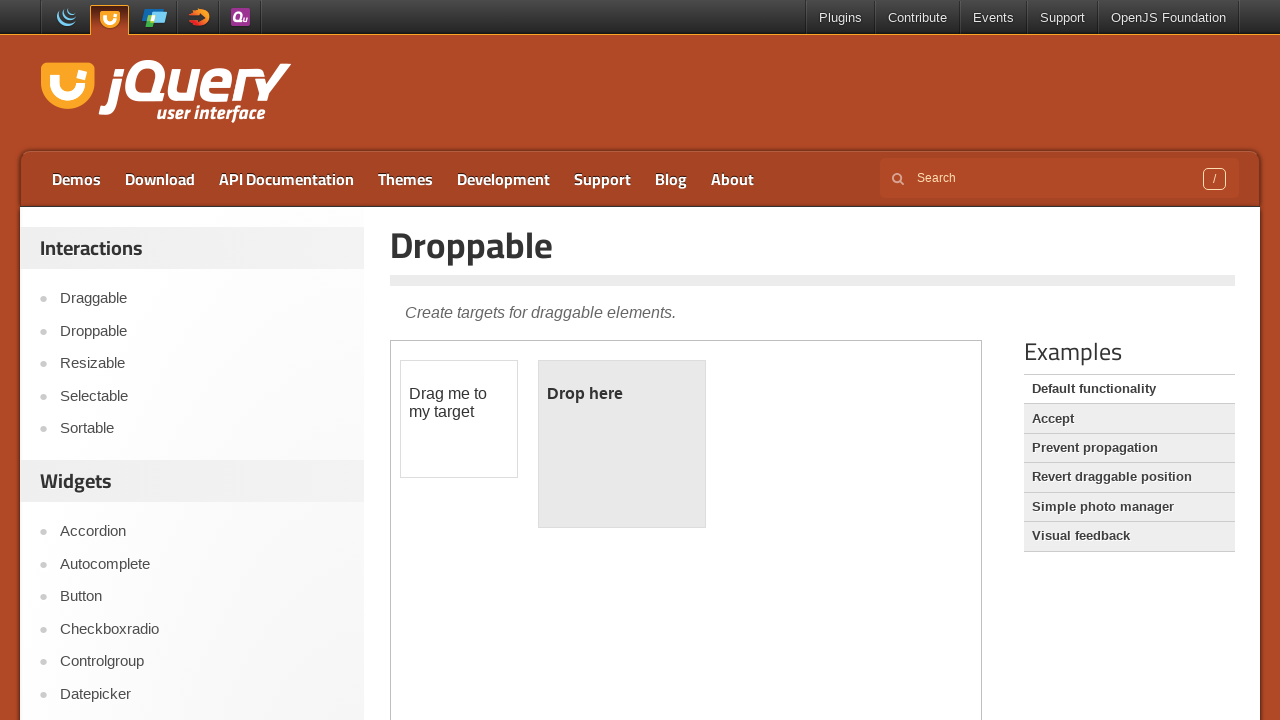

Successfully dragged the draggable element and dropped it onto the droppable area at (622, 444)
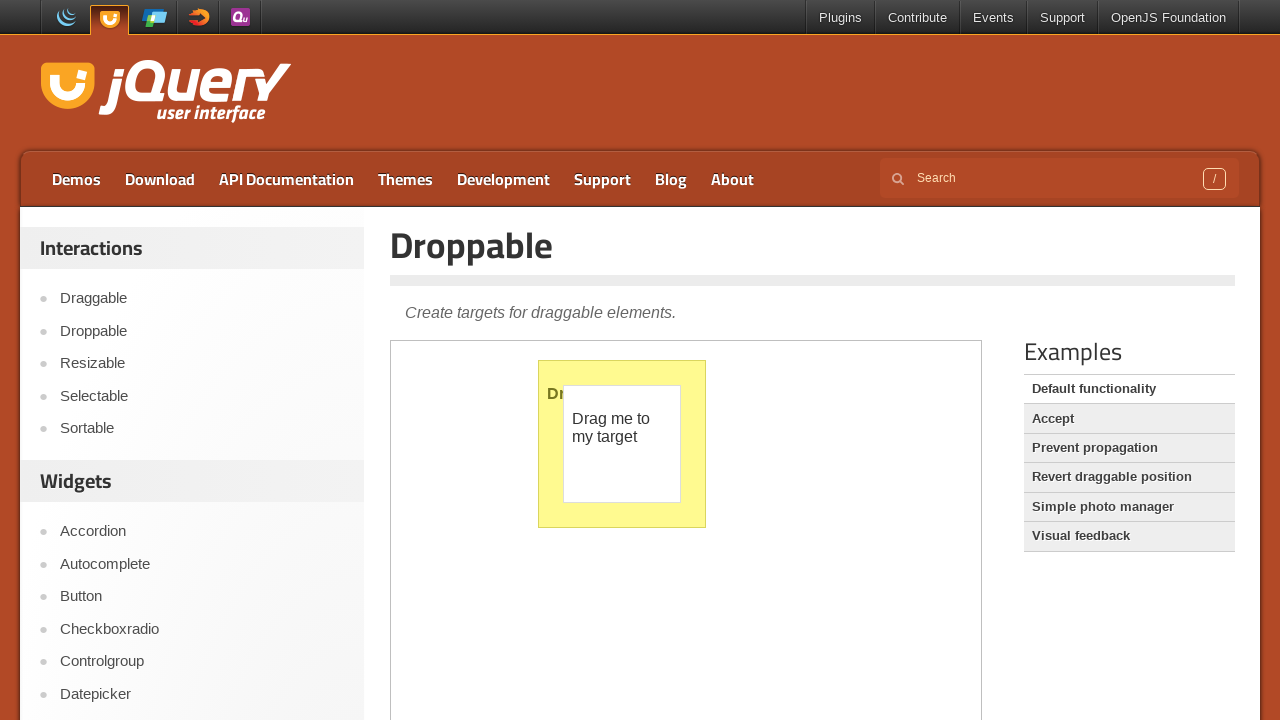

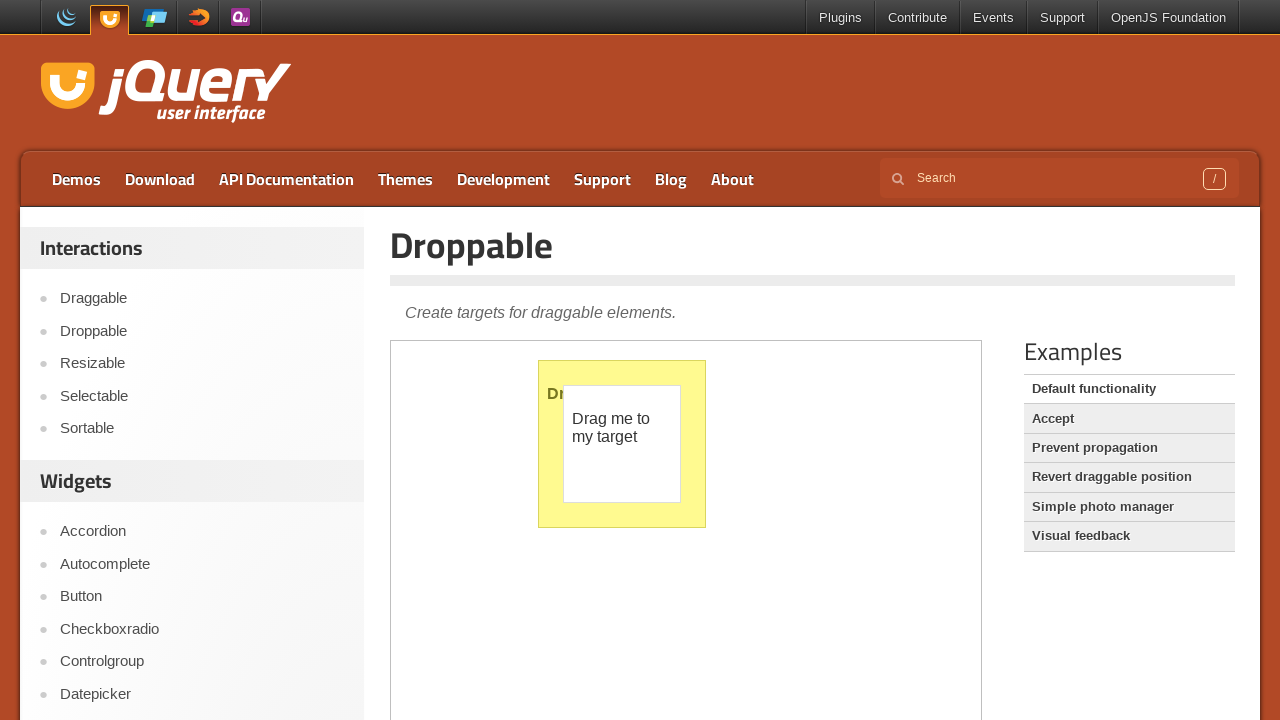